Tests filling an input field and then clearing its contents

Starting URL: https://example.cypress.io/commands/actions

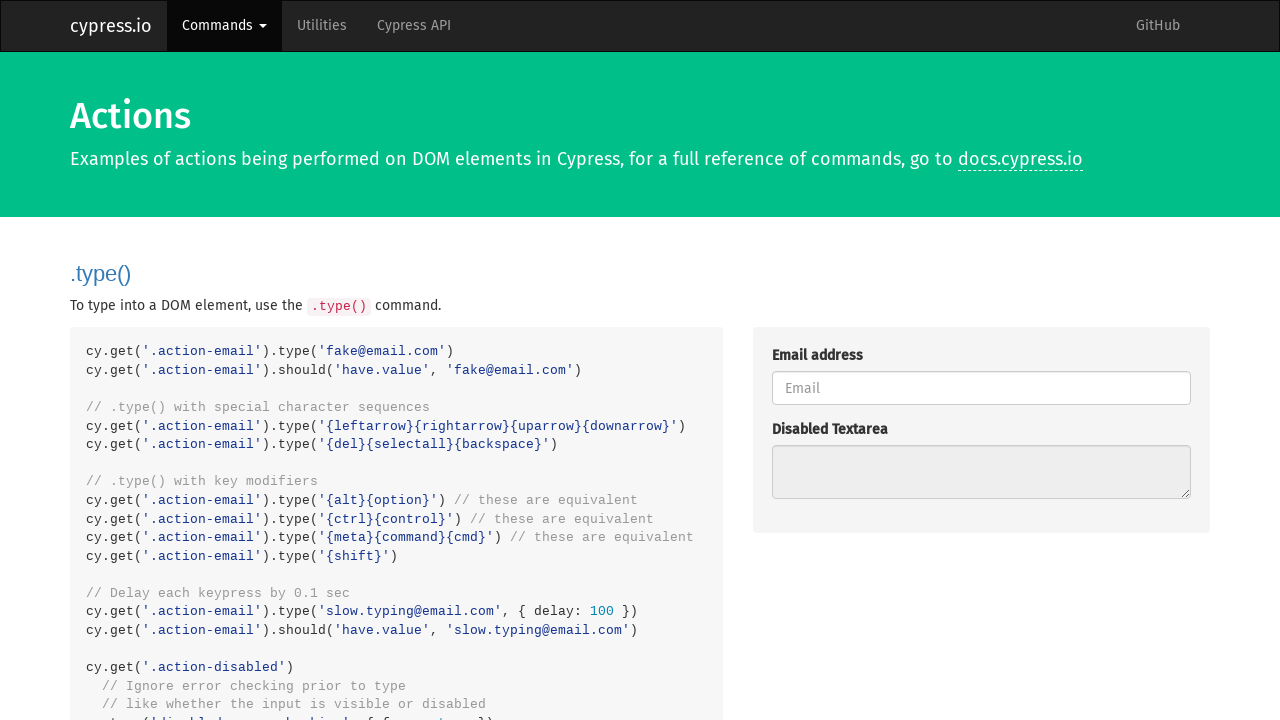

Located the input field with class 'action-clear'
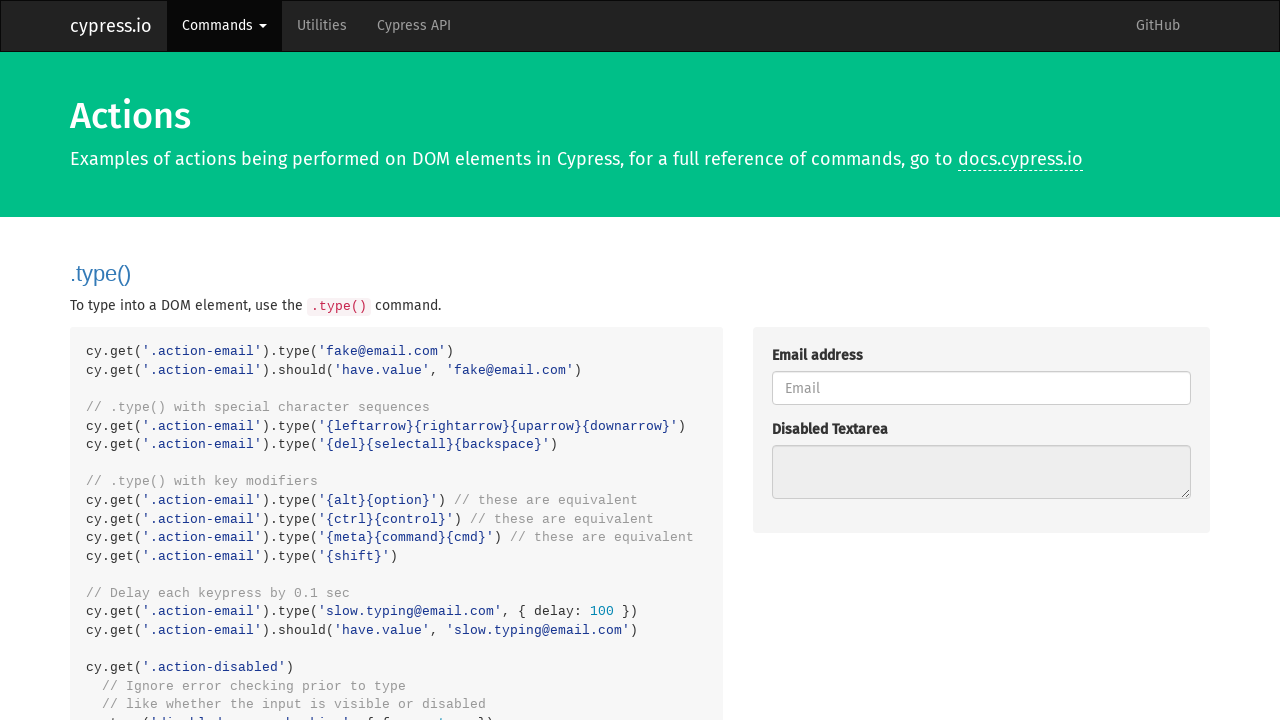

Filled input field with 'Clear this text' on .action-clear
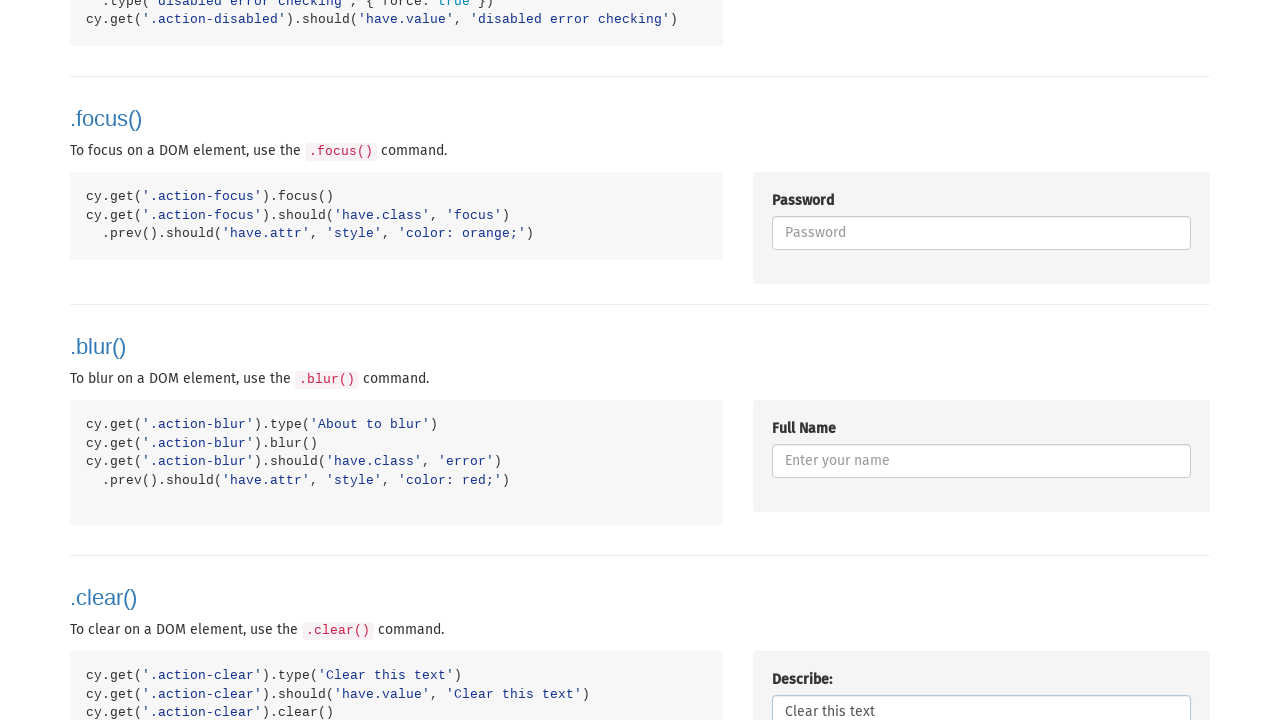

Cleared the input field contents on .action-clear
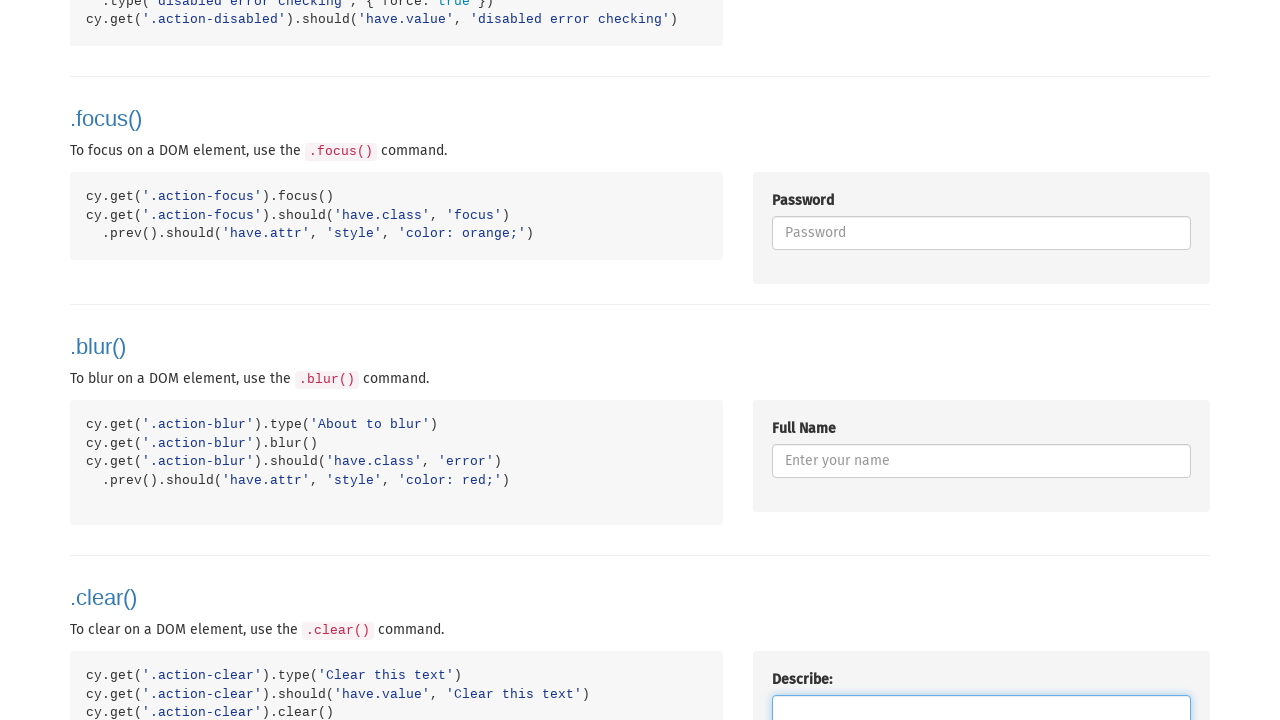

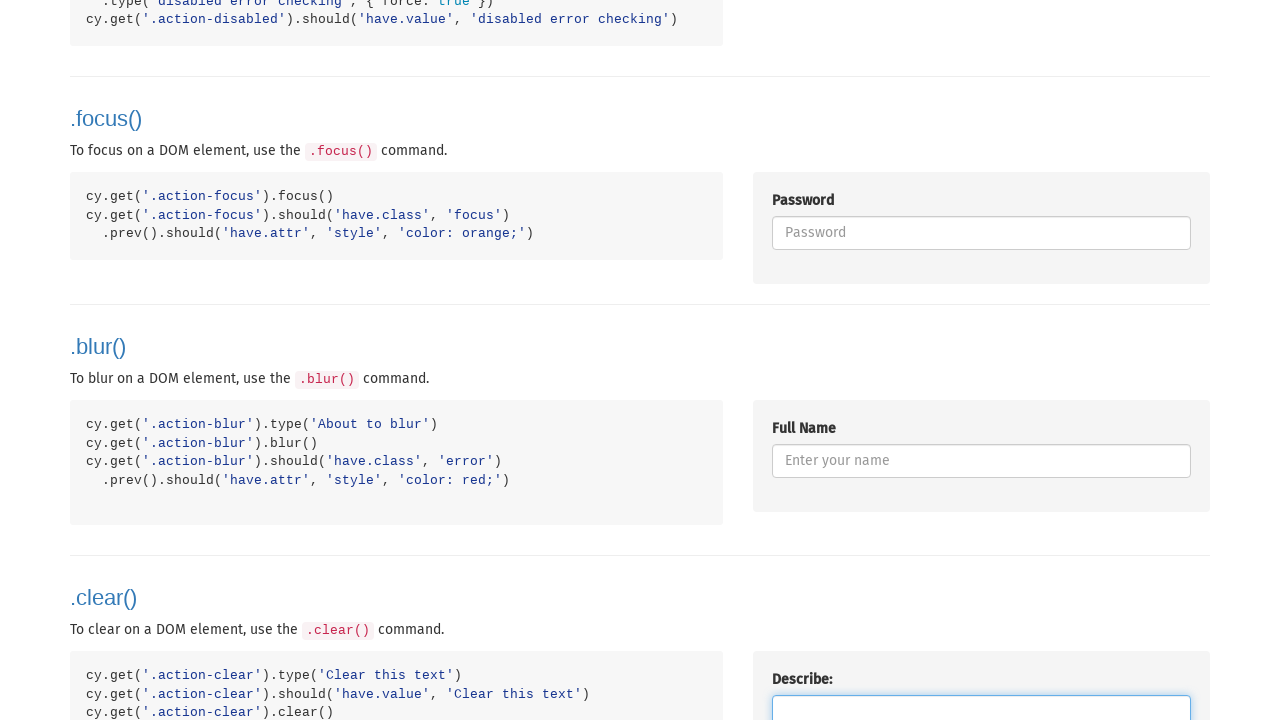